Tests the search functionality on python.org by entering a search query "documentation" and verifying that search results are returned.

Starting URL: https://python.org/

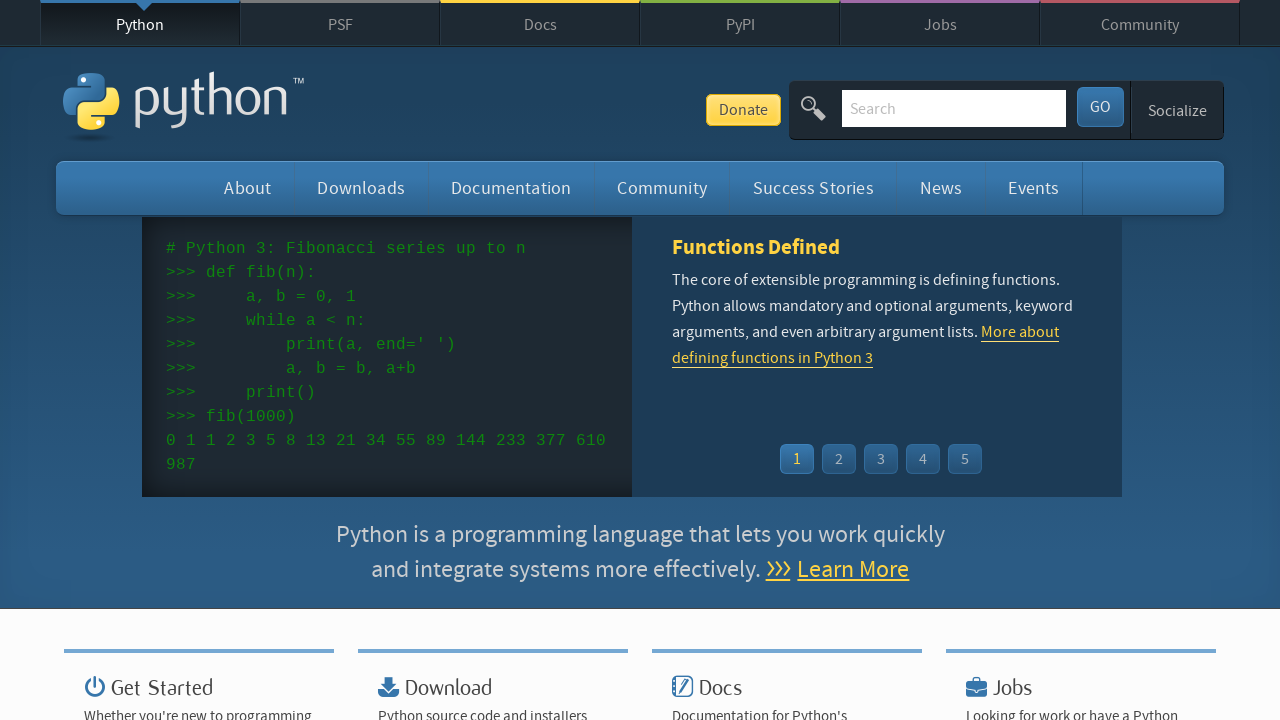

Filled search field with 'documentation' on input[name='q']
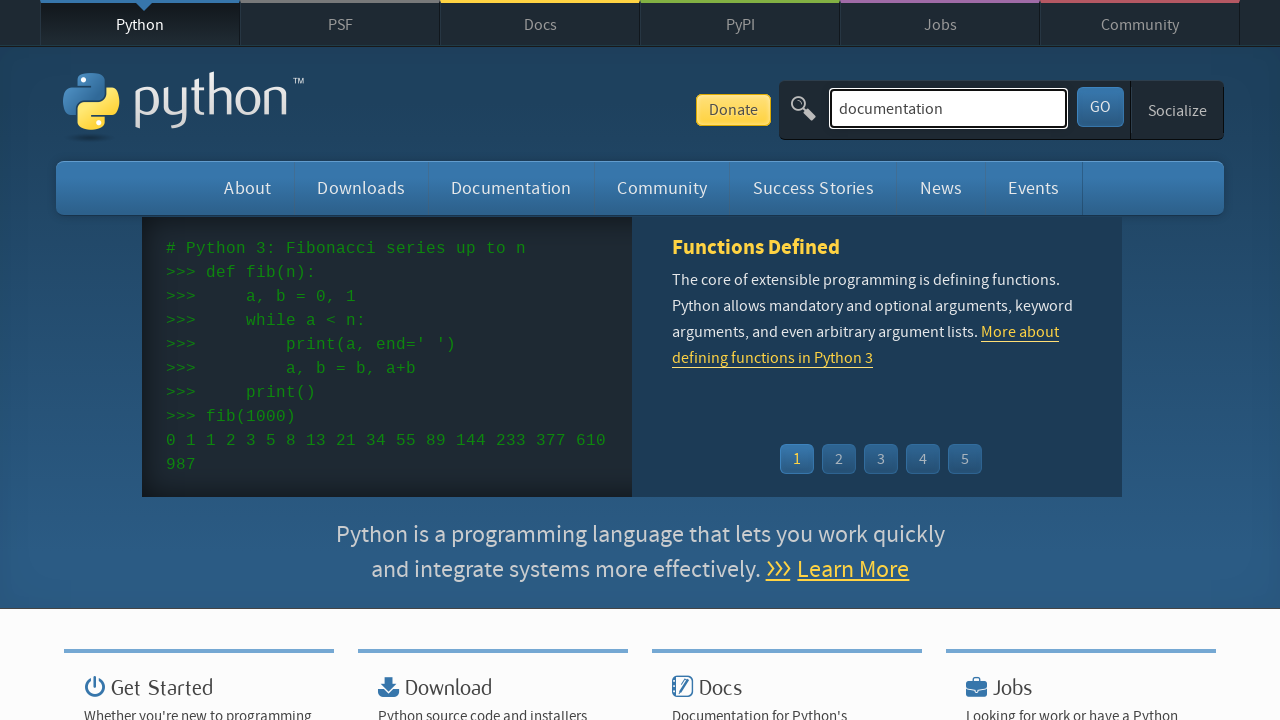

Pressed Enter to submit search query on input[name='q']
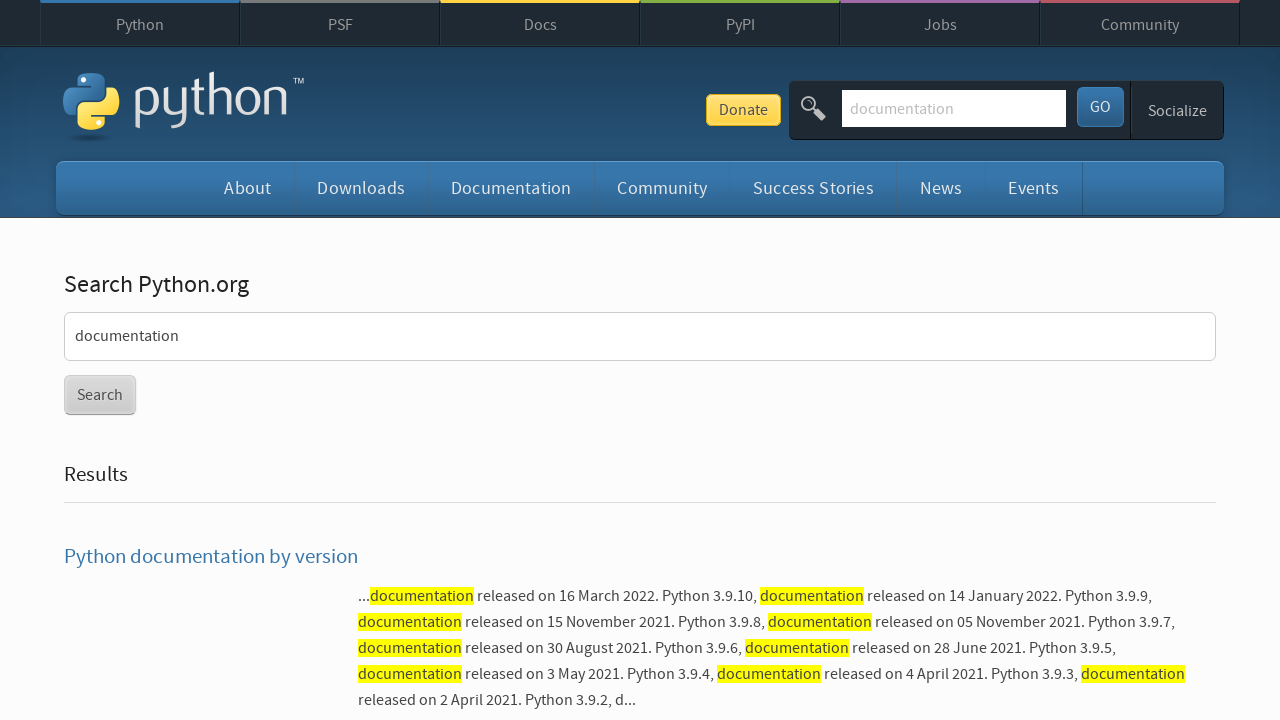

Search results page loaded (DOM content ready)
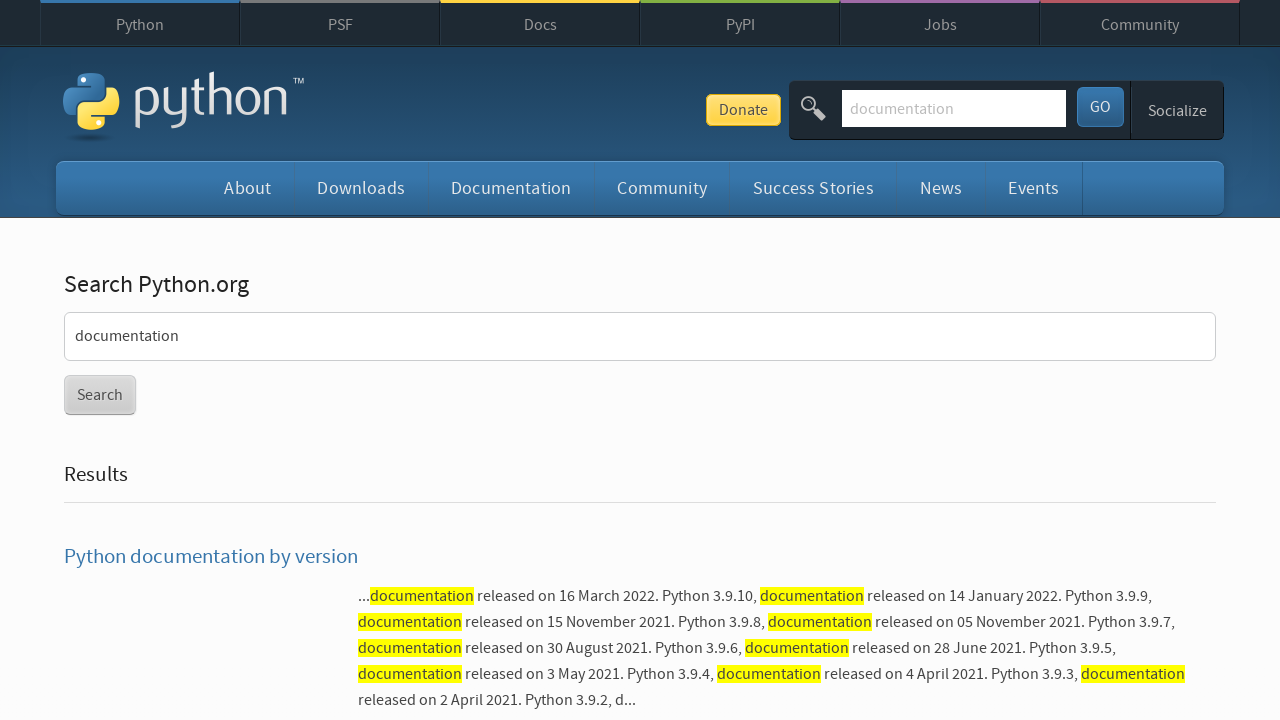

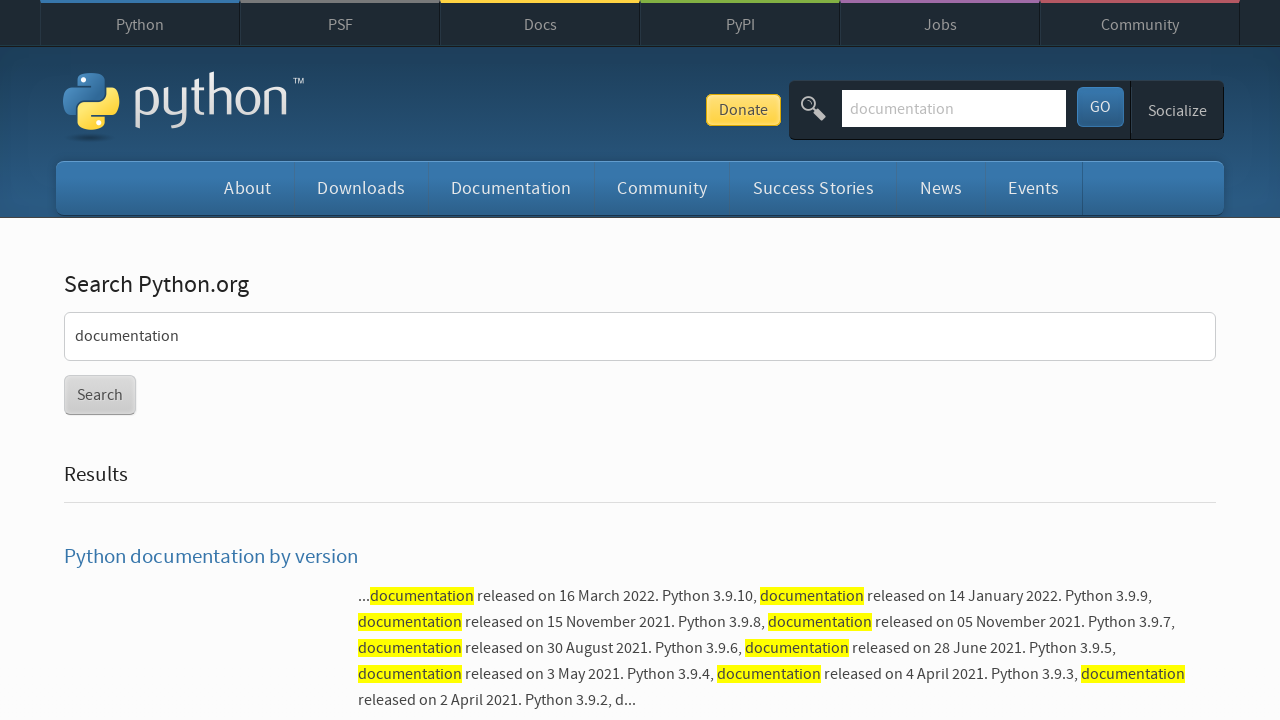